Tests alert dialog handling by switching to iframe, triggering an alert, and accepting it

Starting URL: https://www.w3schools.com/jsref/tryit.asp?filename=tryjsref_alert

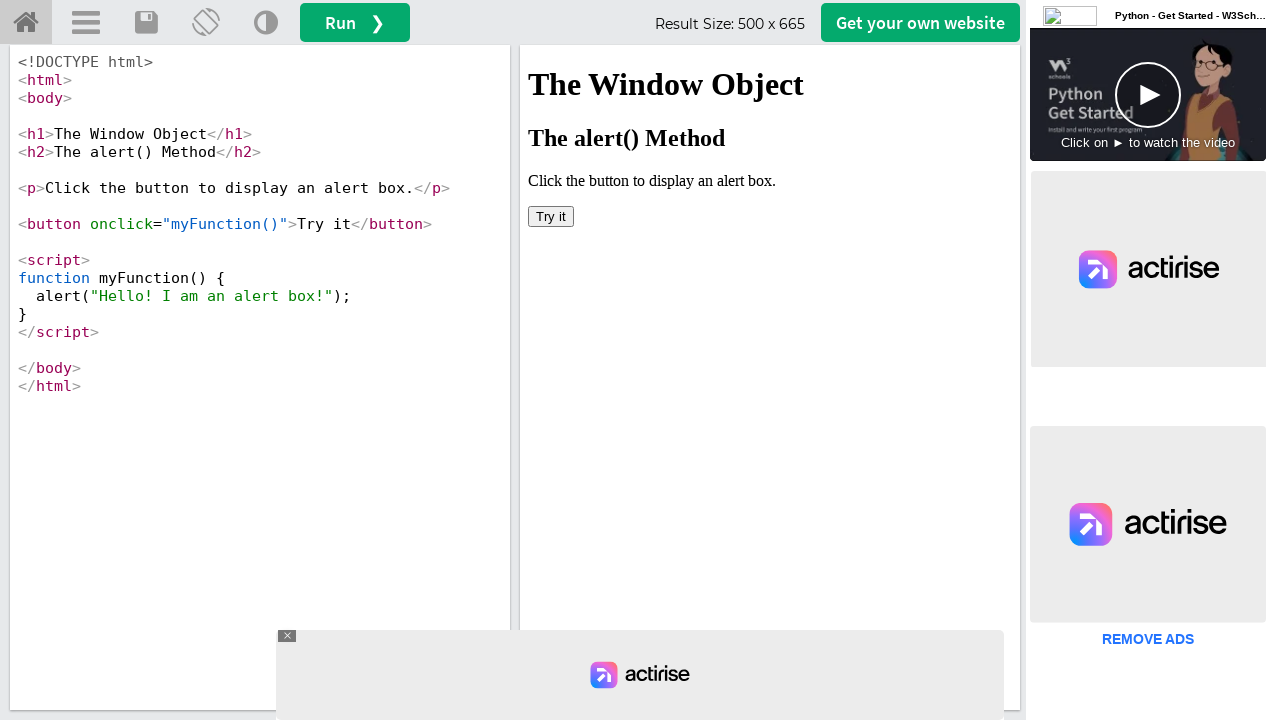

Located iframe with ID 'iframeResult'
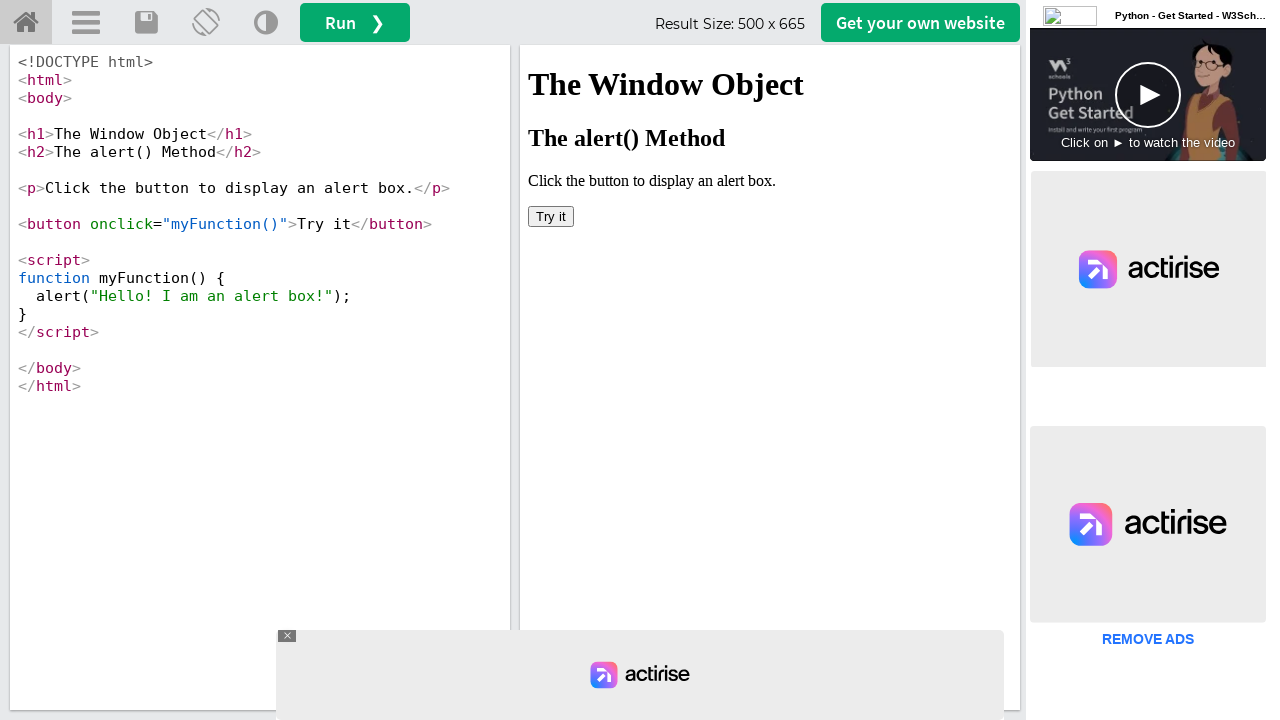

Set up dialog handler to accept alert dialogs
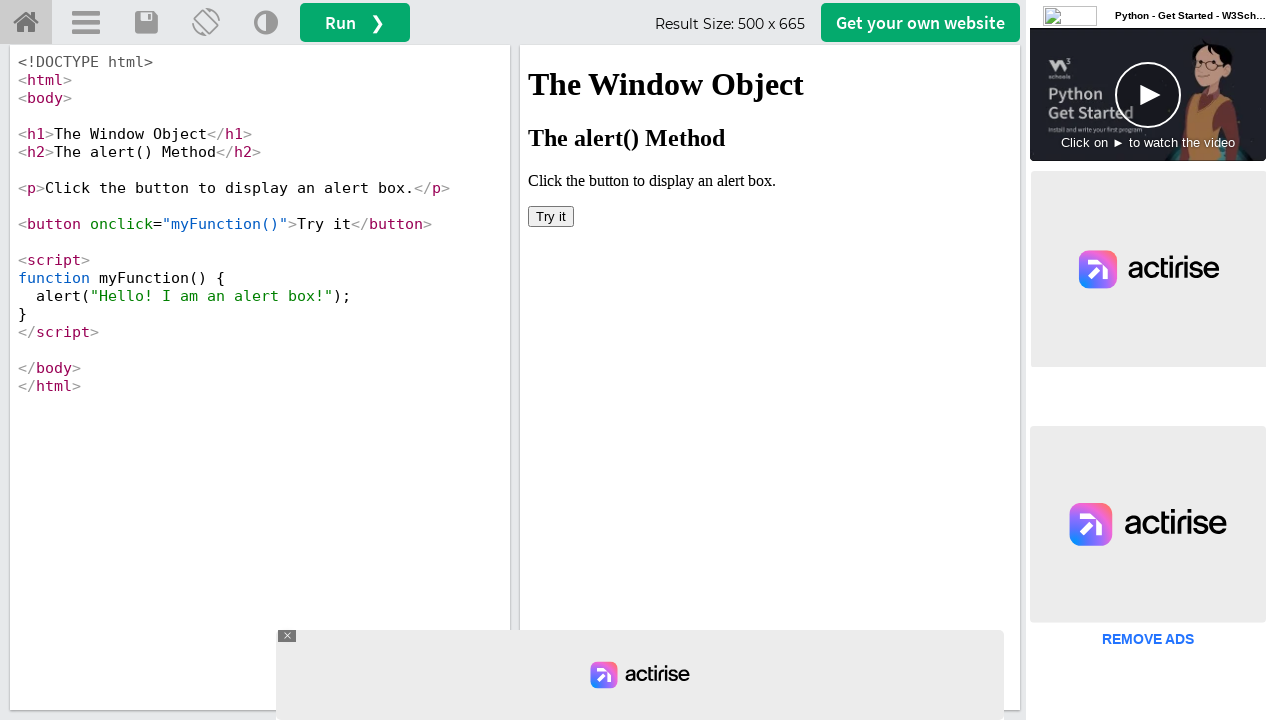

Clicked 'Try it' button to trigger alert dialog at (551, 216) on #iframeResult >> internal:control=enter-frame >> button:has-text('Try it')
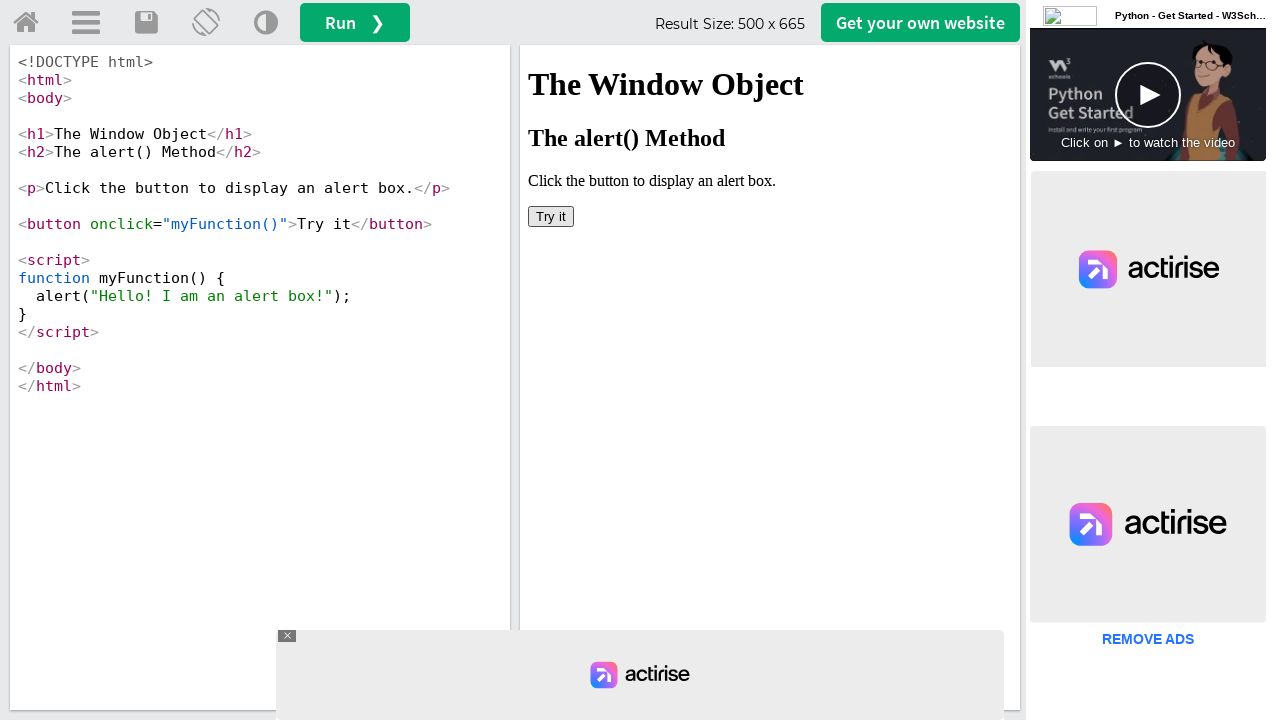

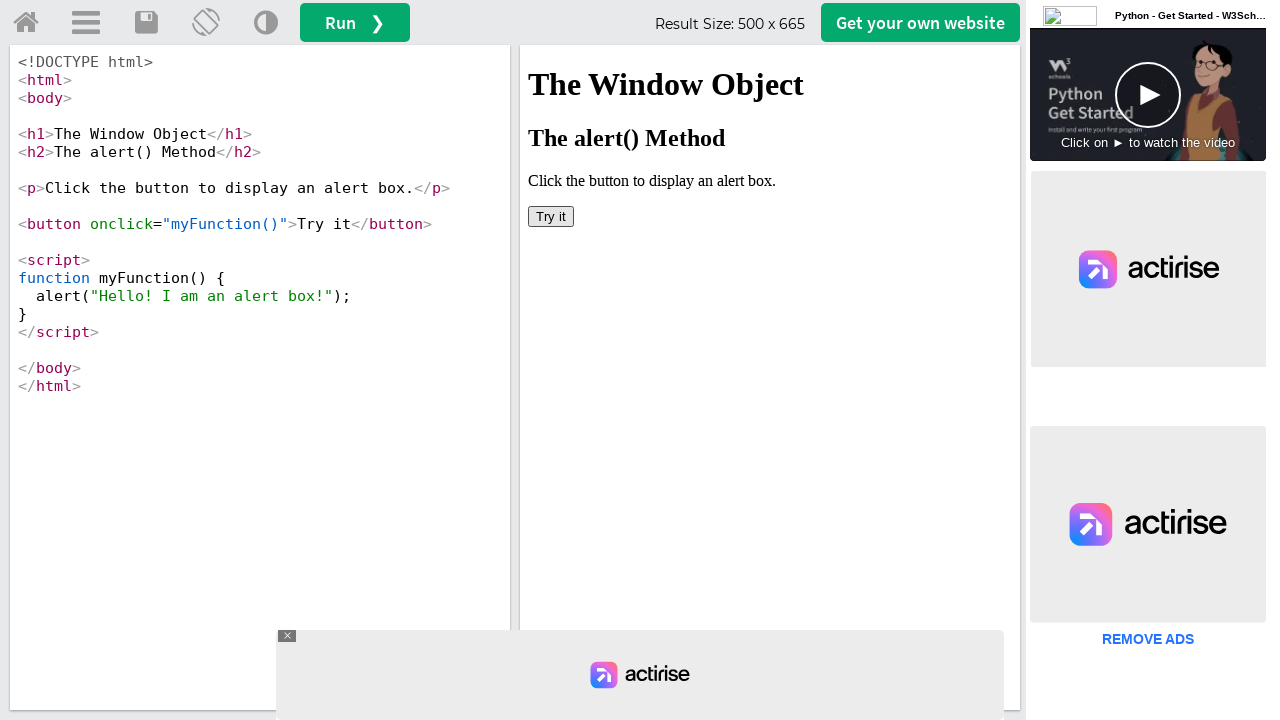